Searches for bags on Ajio website, applies filters for Men's Fashion Bags category, and verifies that products are displayed with their brand names

Starting URL: https://www.ajio.com/

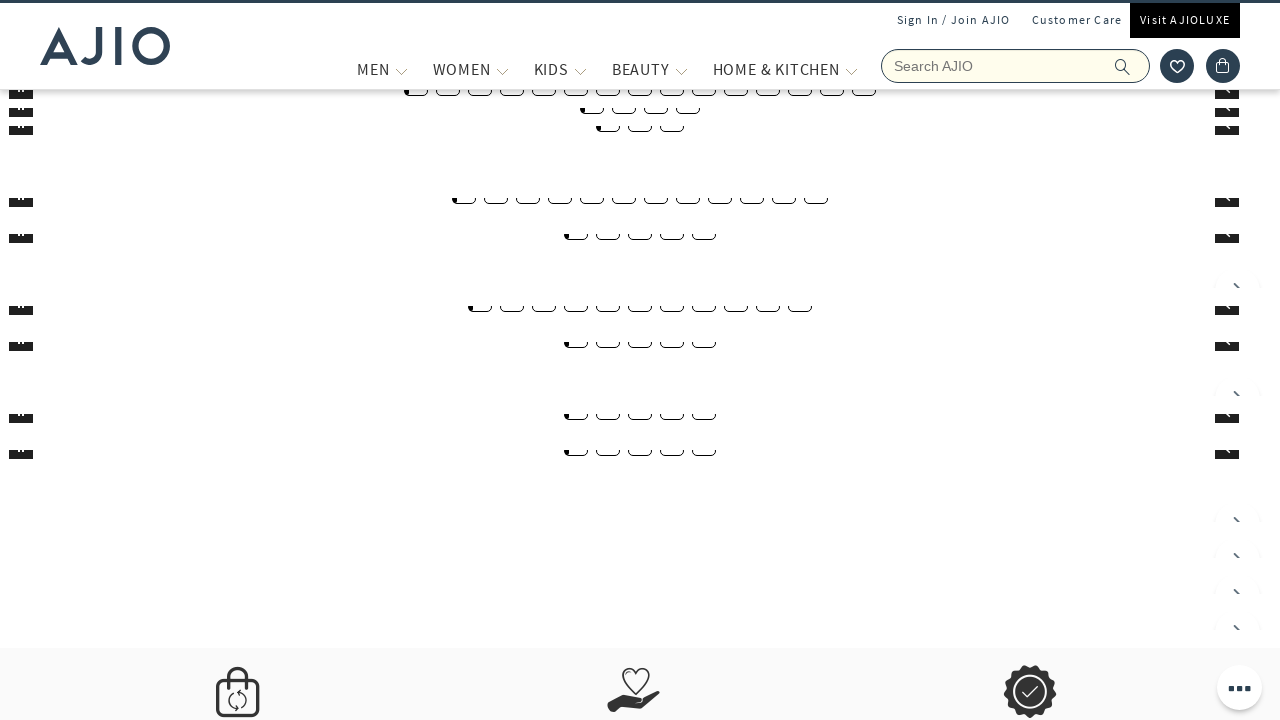

Filled search field with 'bags' on input[name='searchVal']
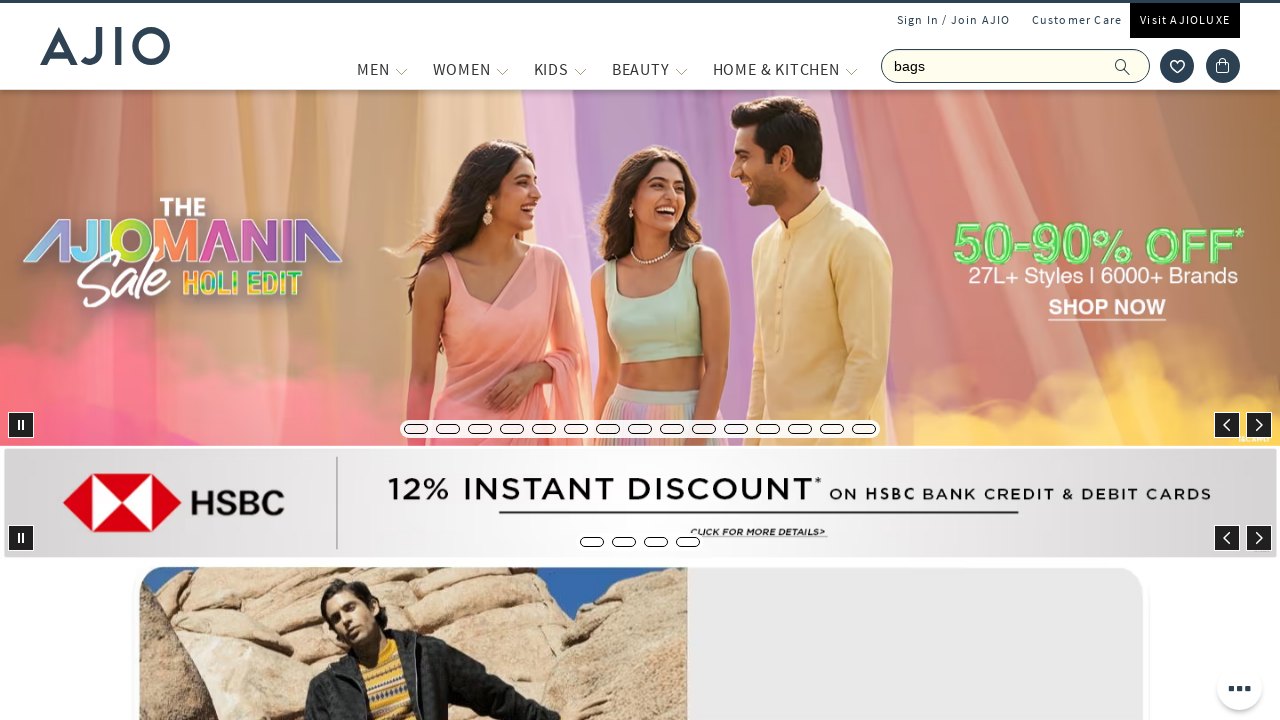

Pressed Enter to search for bags on input[name='searchVal']
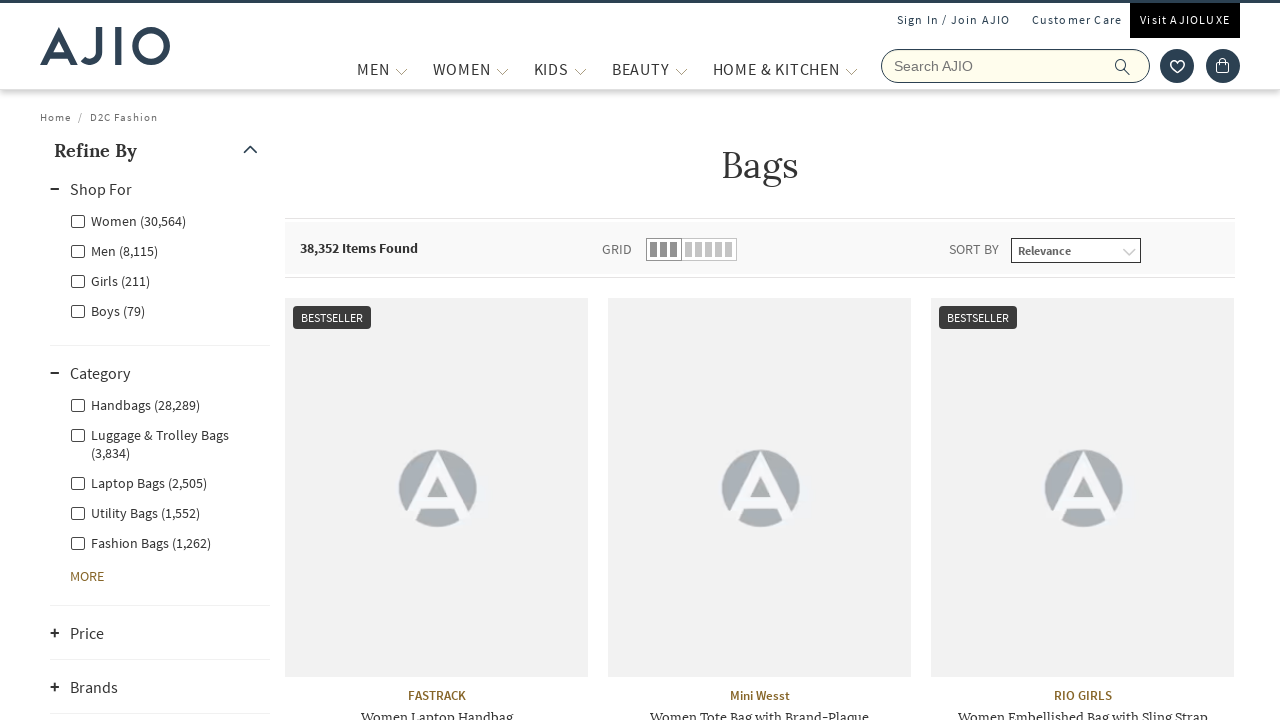

Clicked Men filter at (114, 250) on xpath=//label[@for='Men']
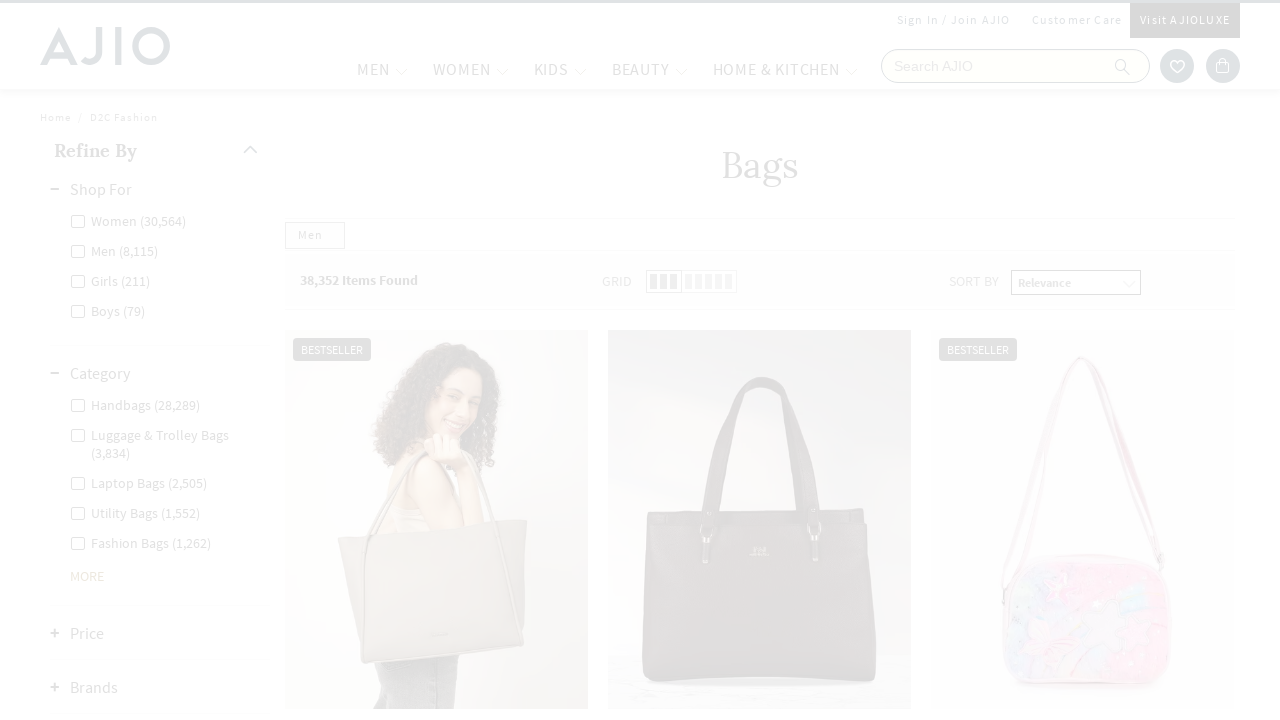

Waited 5 seconds for page to update after Men filter
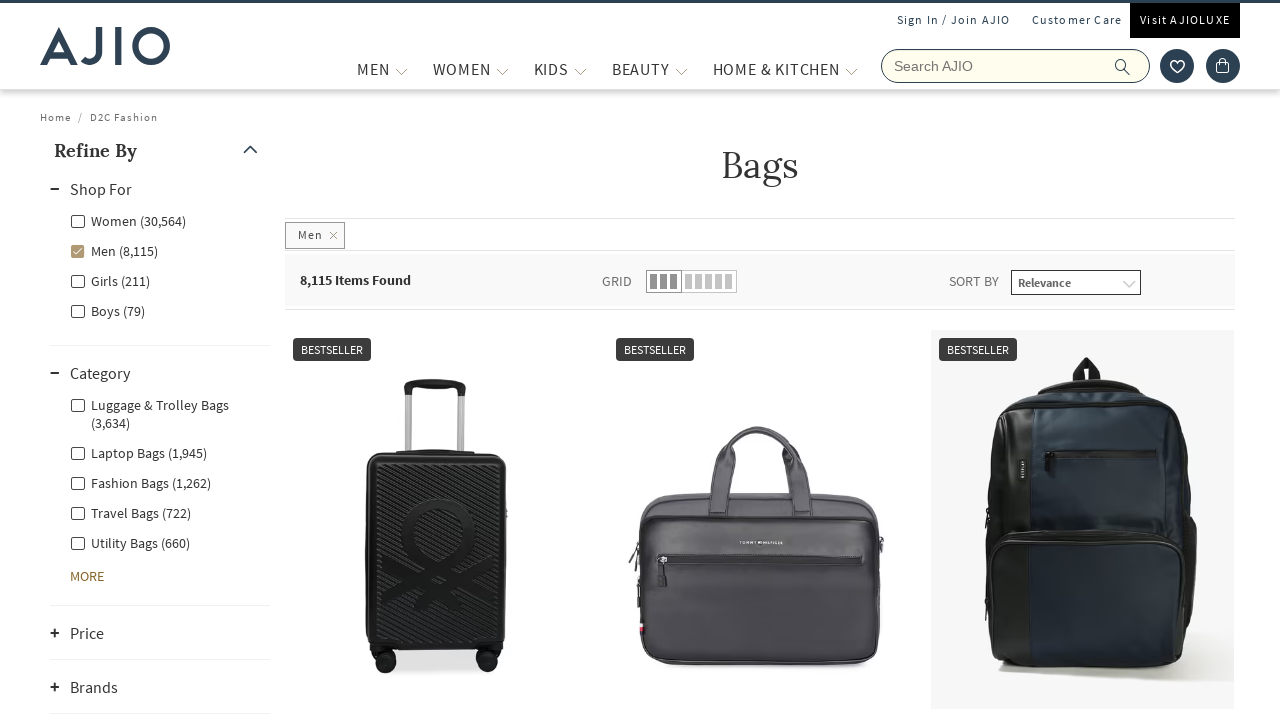

Clicked Men - Fashion Bags subcategory filter at (140, 482) on xpath=//label[@for='Men - Fashion Bags']
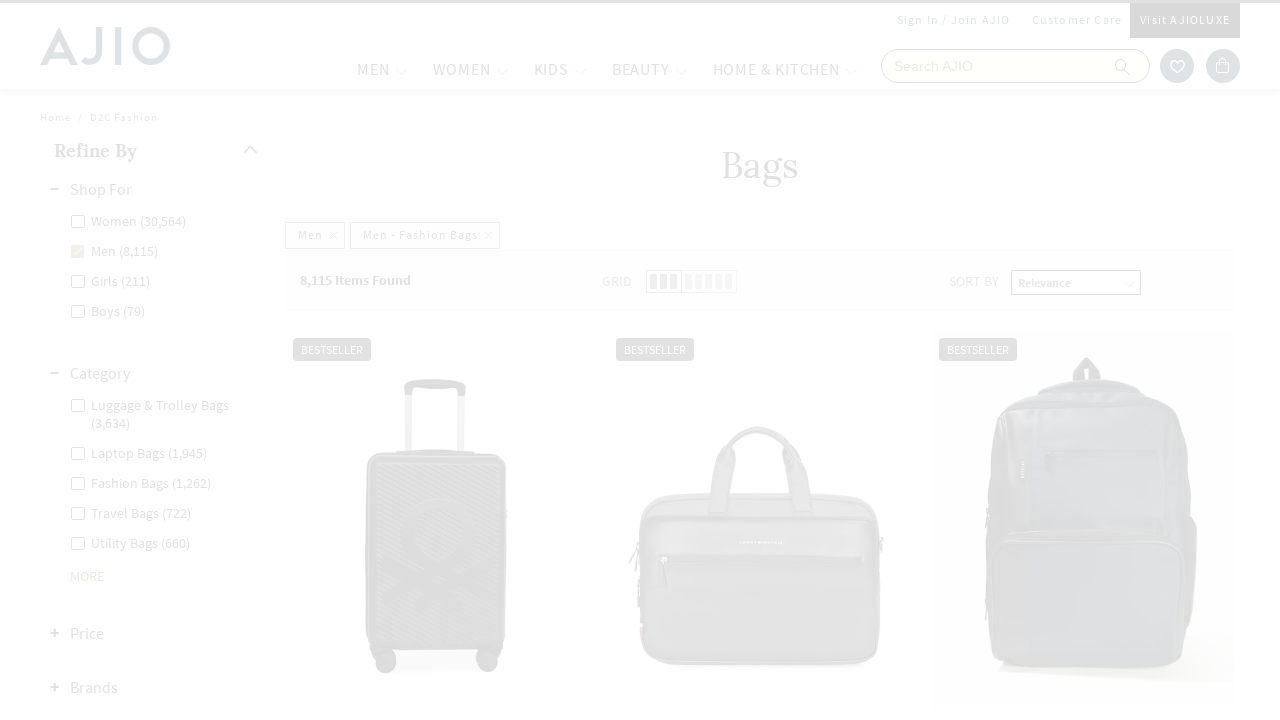

Waited 4 seconds for filtered results to load
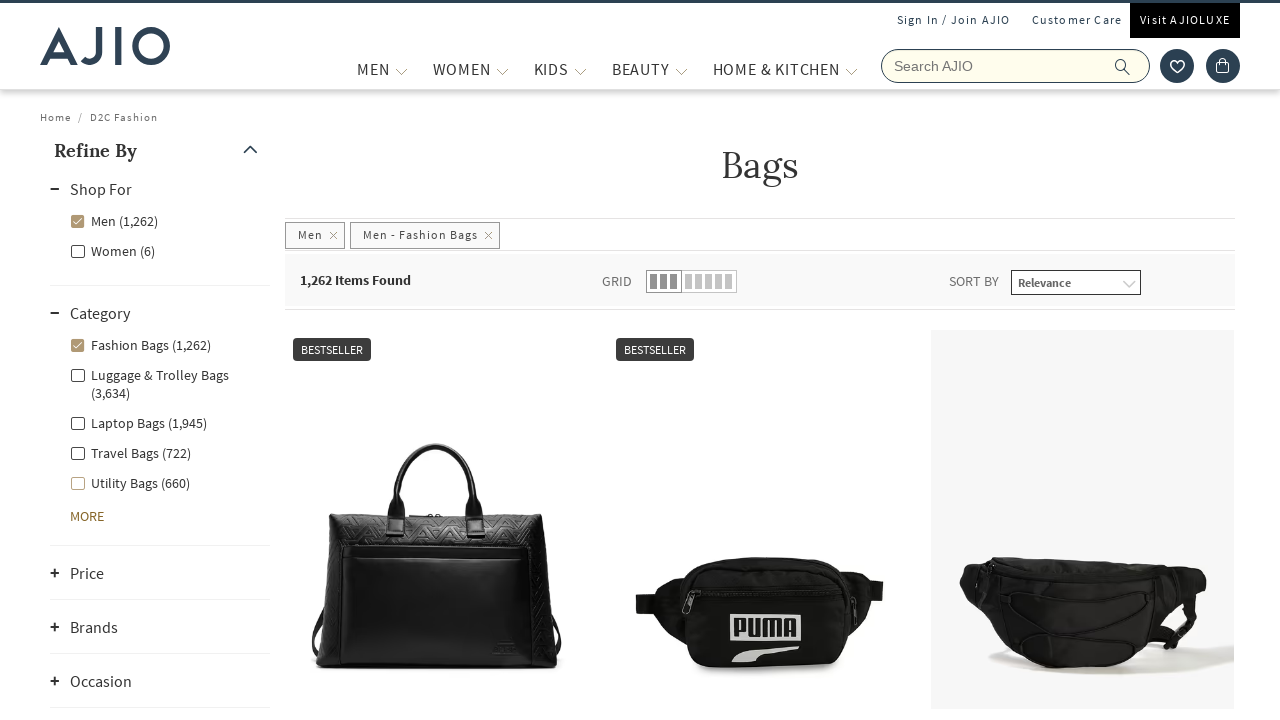

Verified product count is displayed
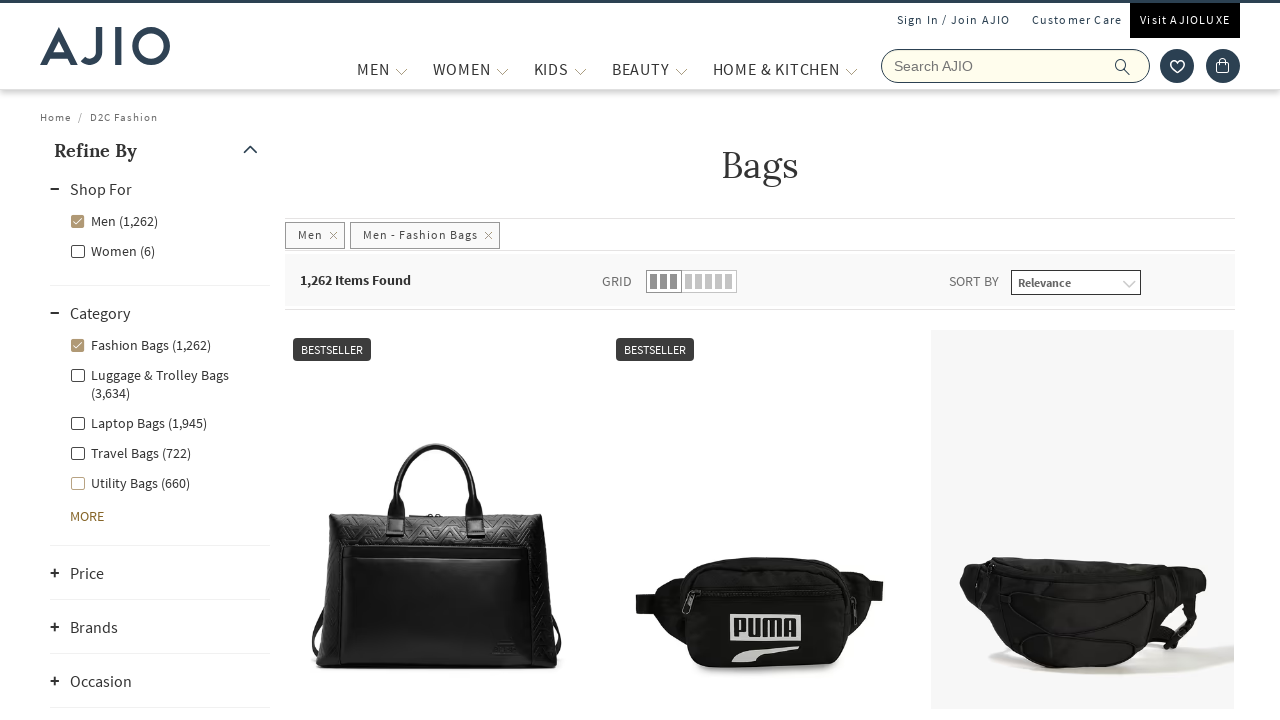

Verified bag product names are displayed
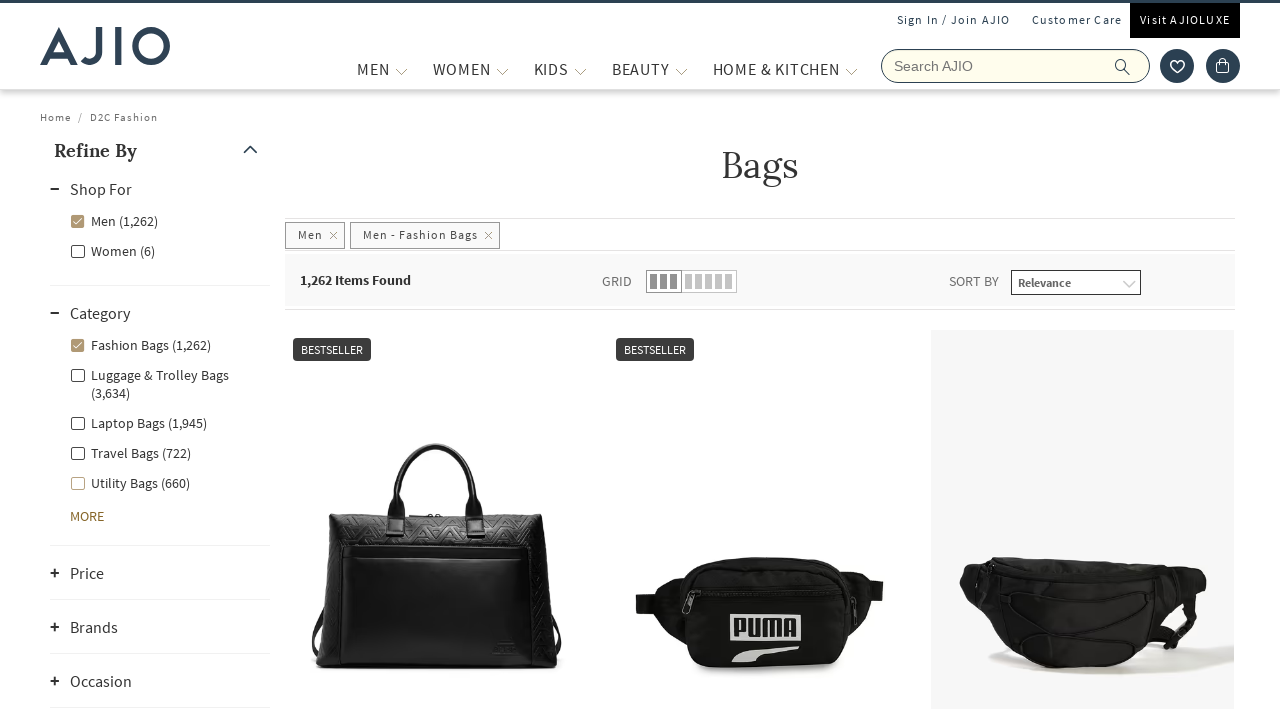

Verified brand names are displayed on bag products
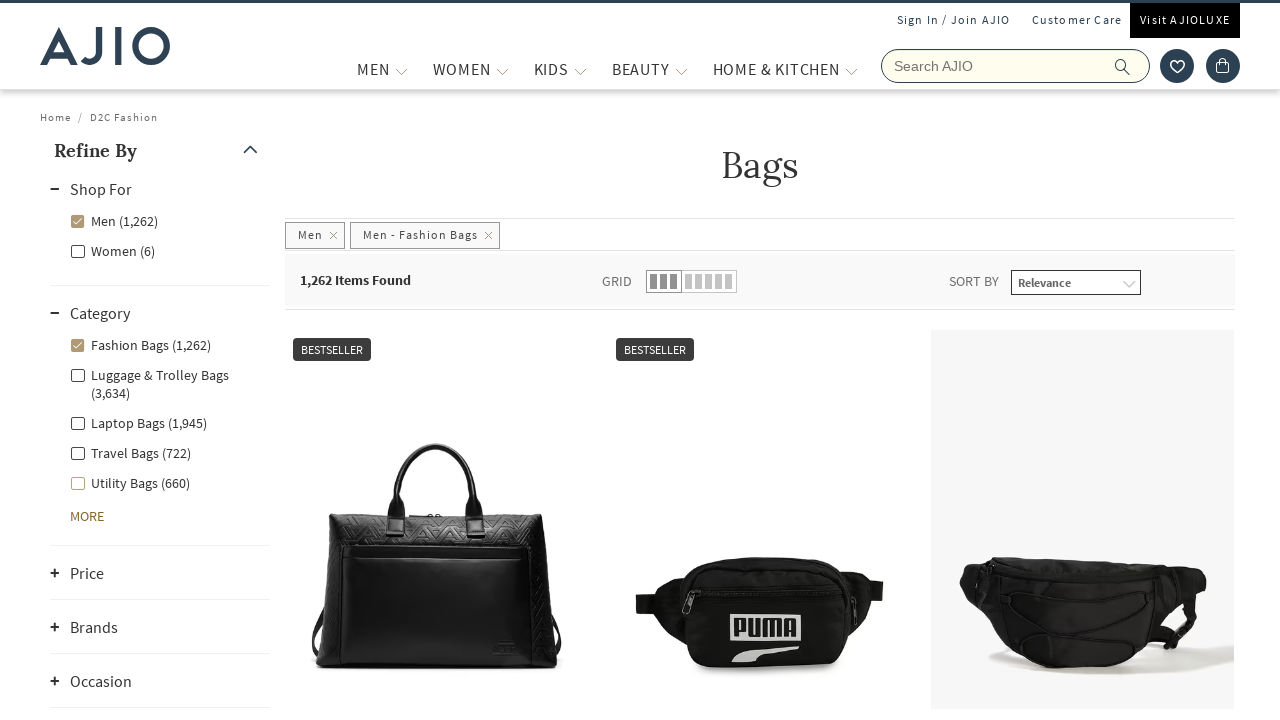

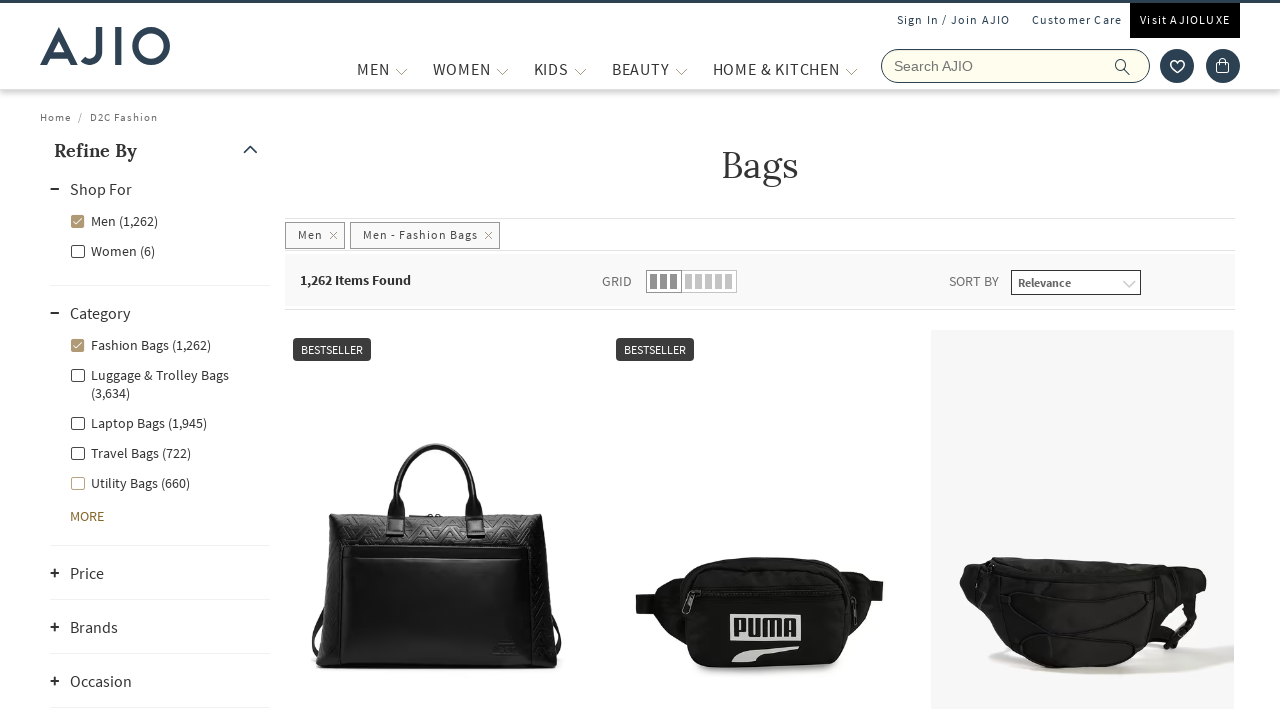